Opens the Onliner catalog page and waits for it to load. This is a minimal test that only verifies the page can be accessed.

Starting URL: https://catalog.onliner.by/

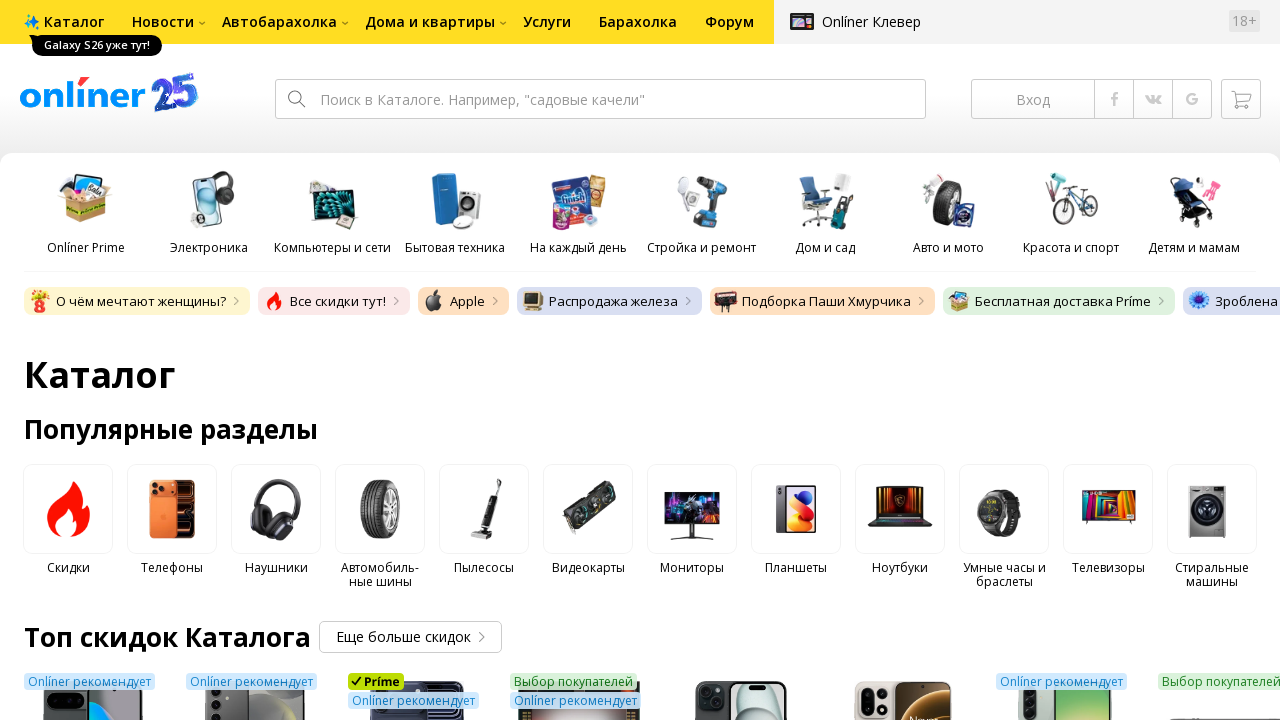

Navigated to Onliner catalog page
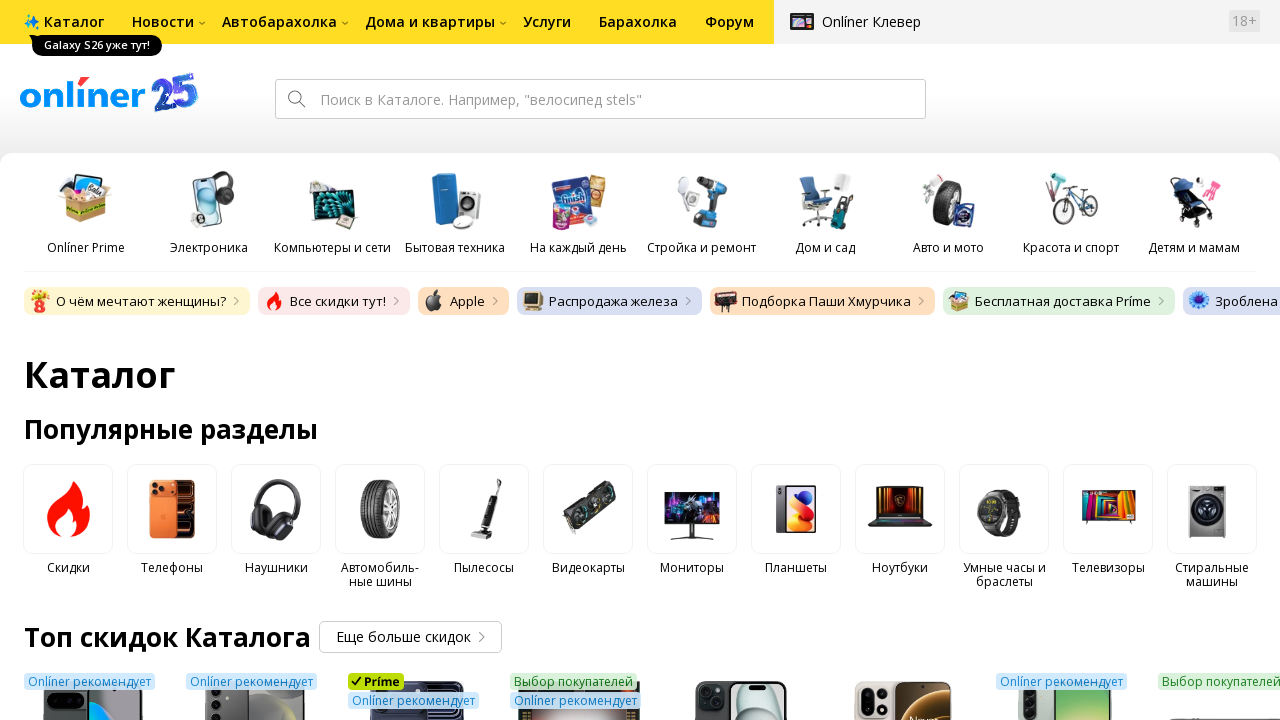

Page fully loaded with networkidle state
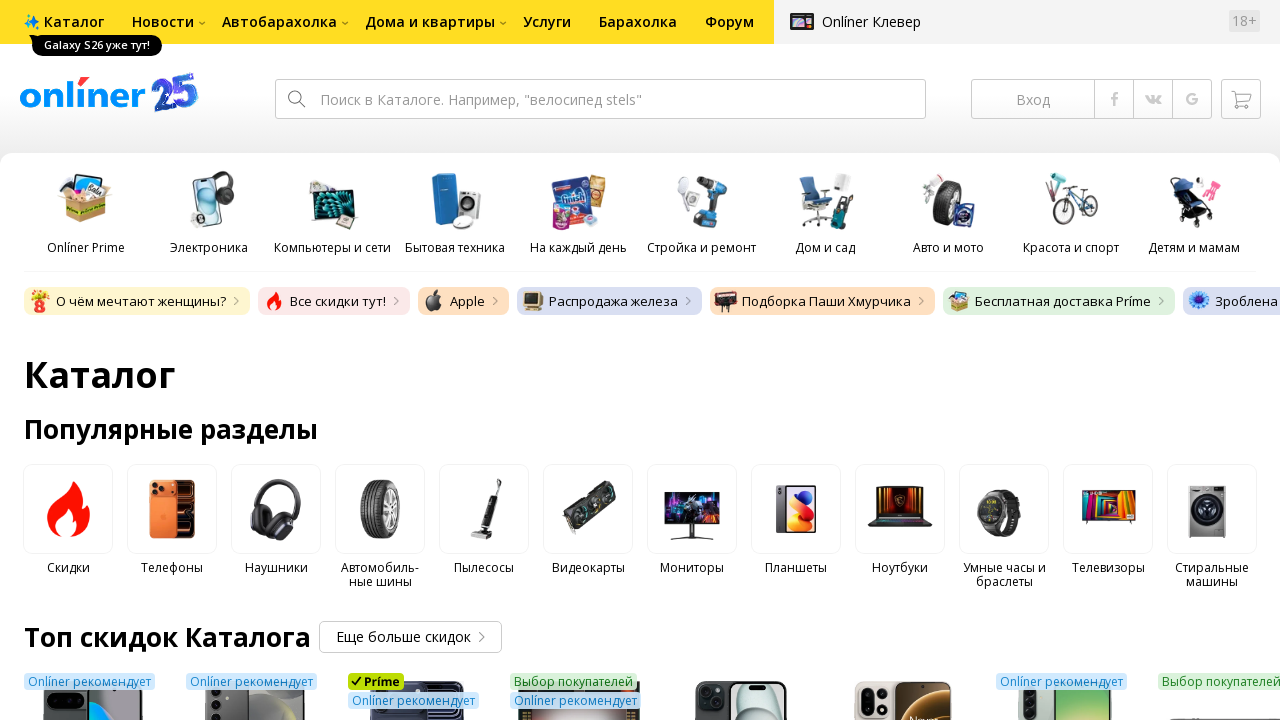

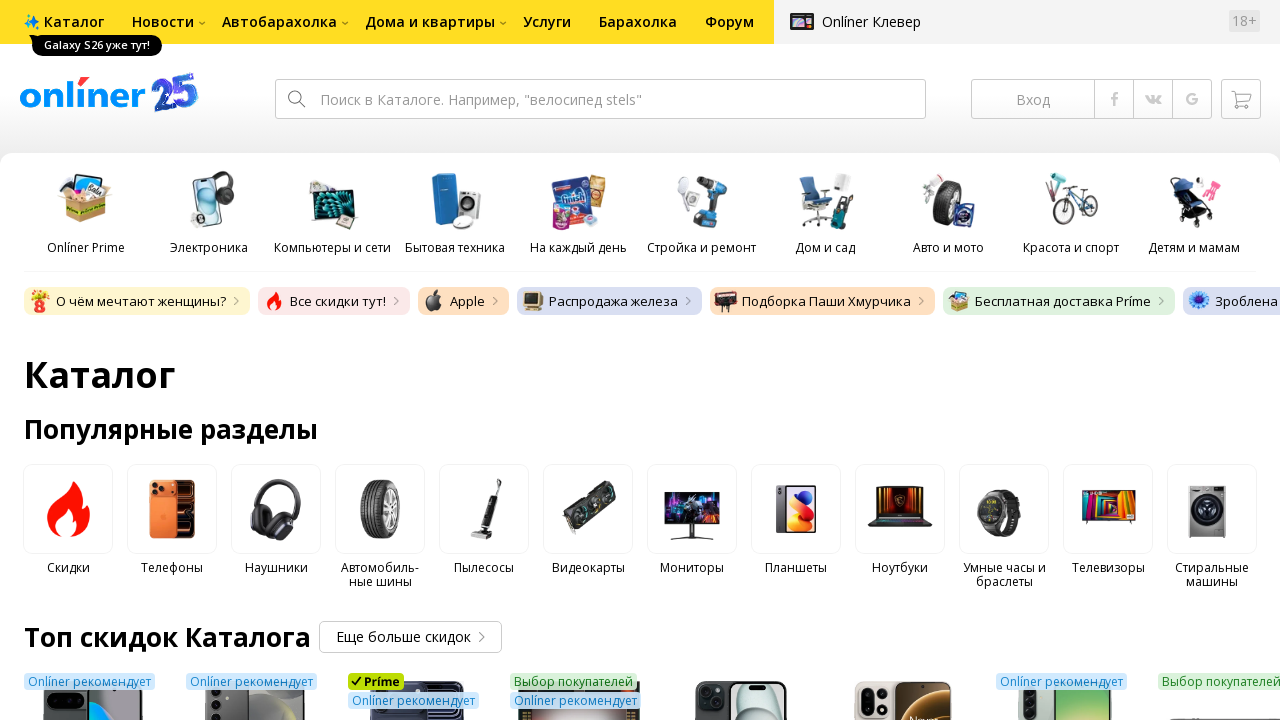